Tests email validation by entering an email address and submitting the form

Starting URL: https://demoqa.com/text-box

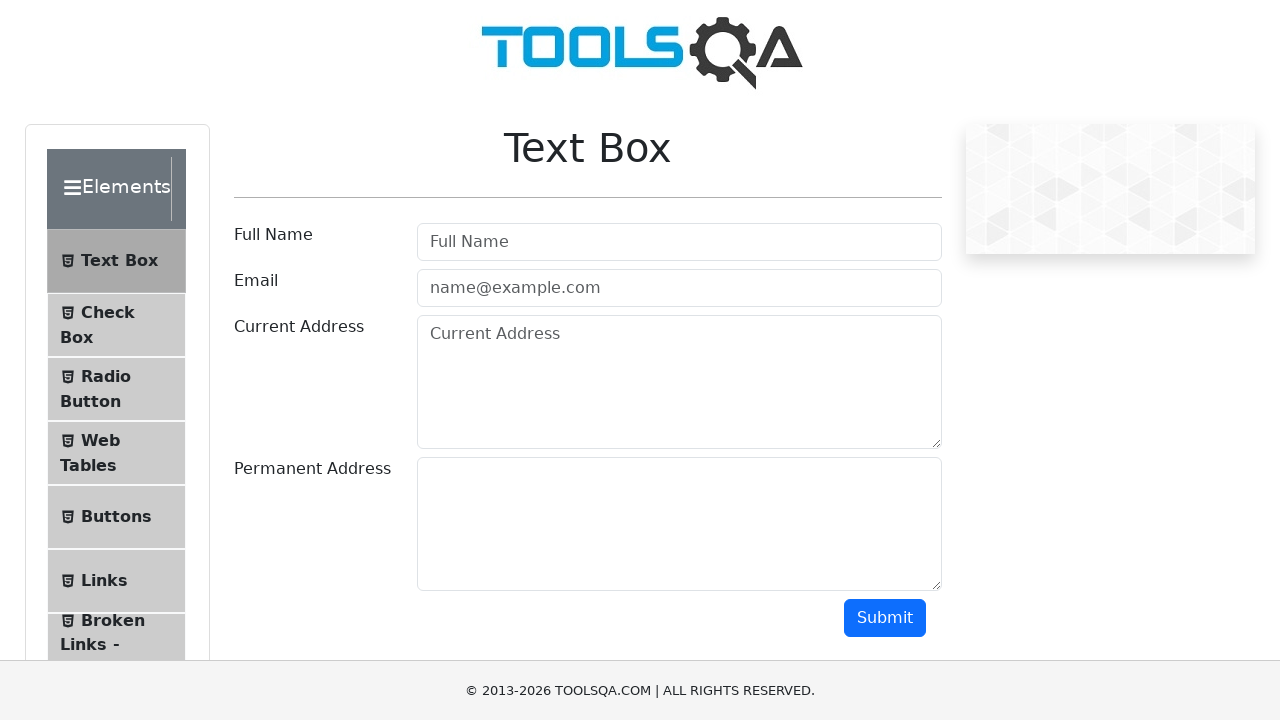

Filled email field with 'qa@guru.qa' on #userEmail
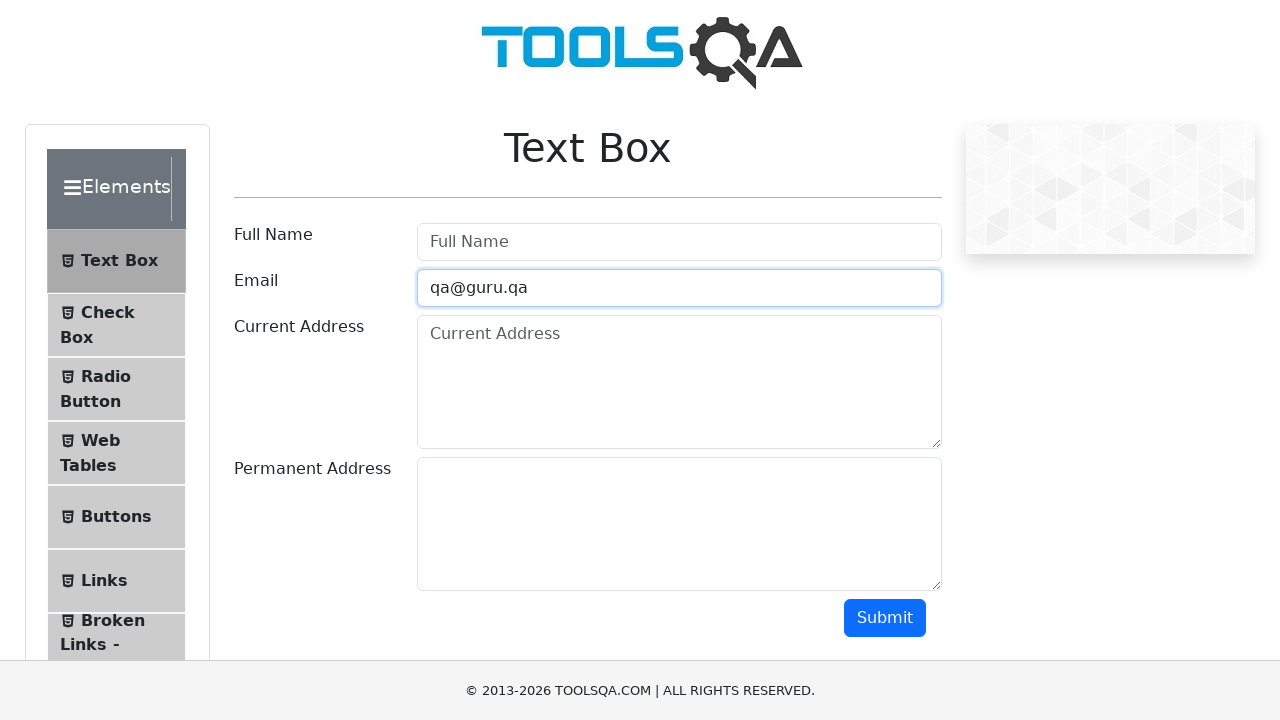

Clicked submit button to validate email at (885, 618) on #submit
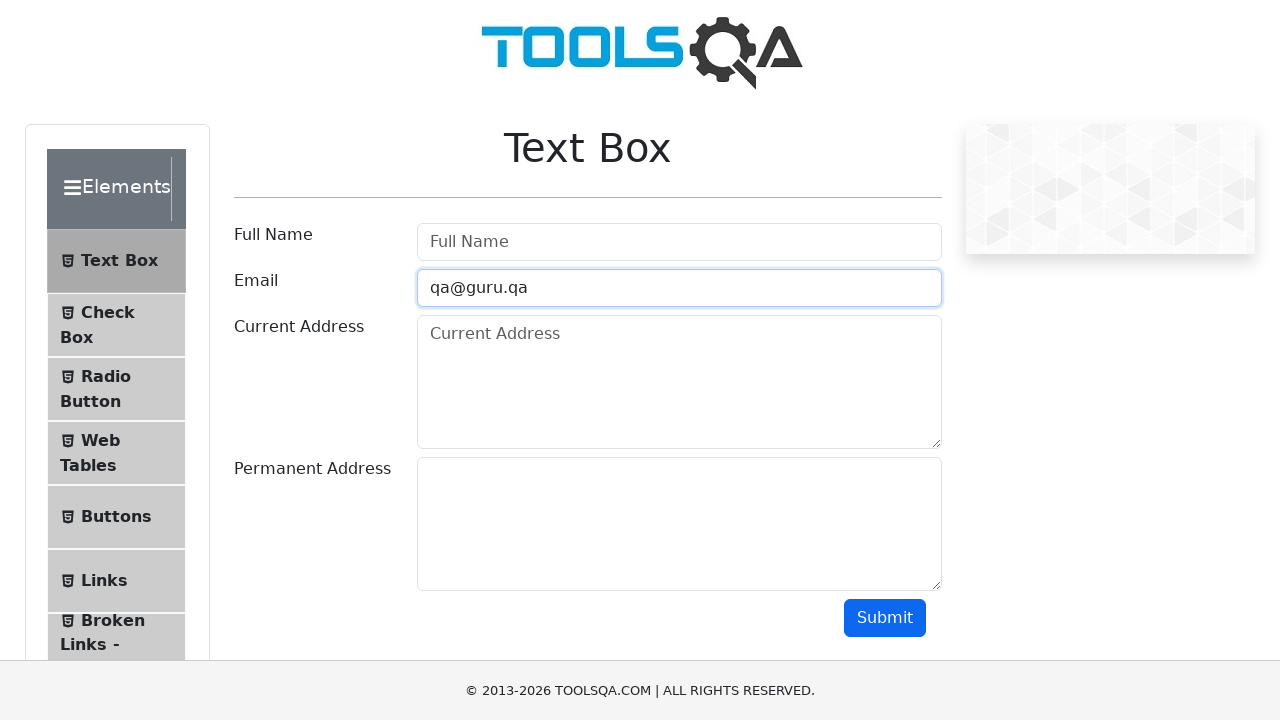

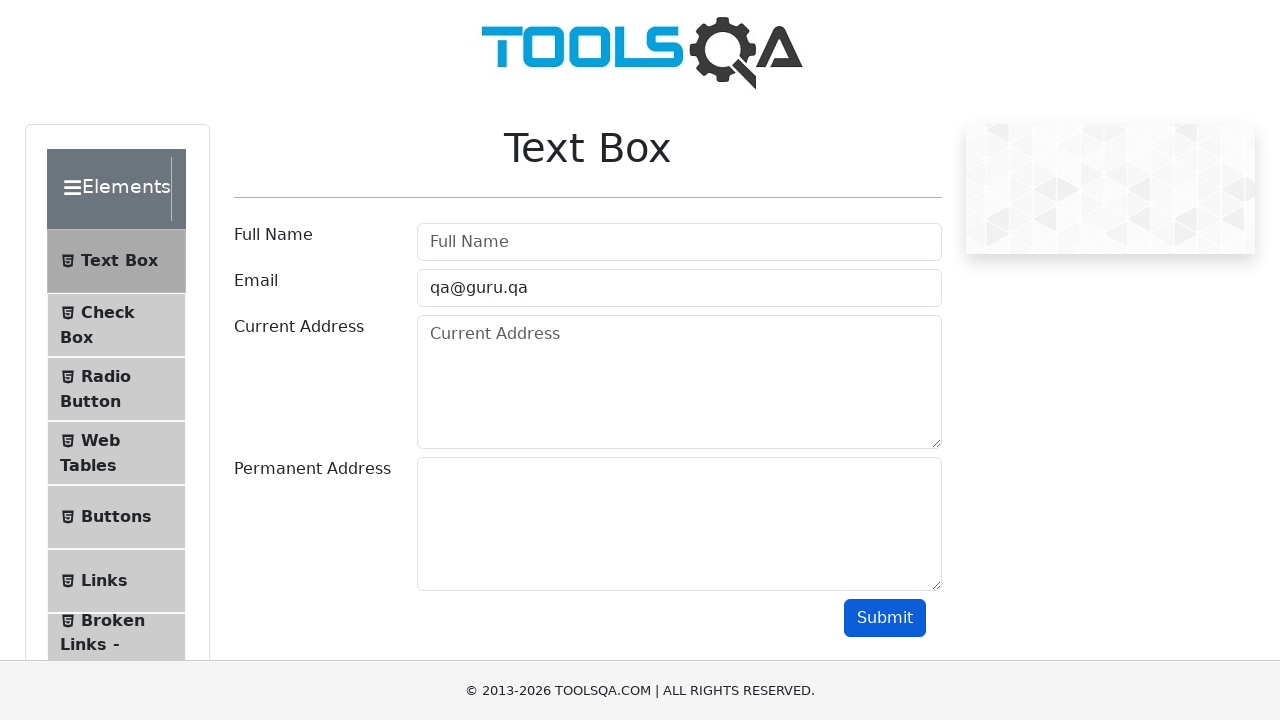